Tests checkbox interaction by finding and clicking all checkboxes on a sample testing page

Starting URL: https://artoftesting.com/samplesiteforselenium

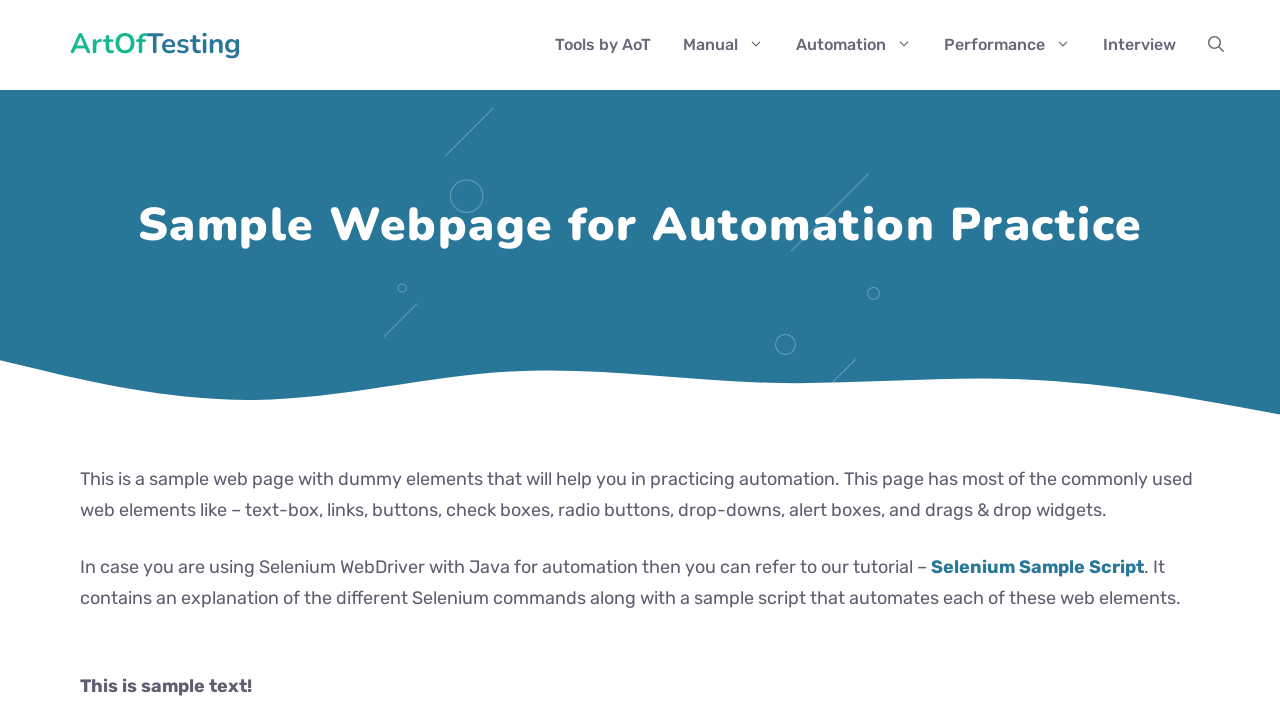

Navigated to sample testing page
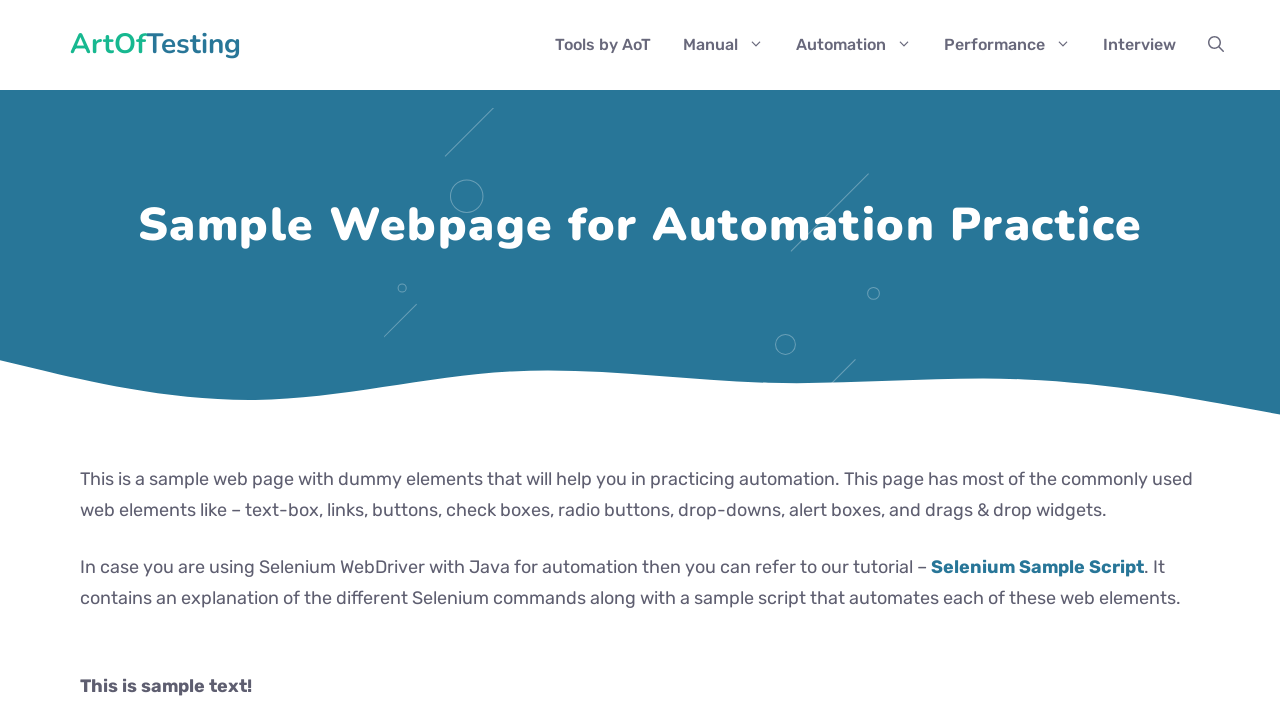

Located all checkboxes on the page
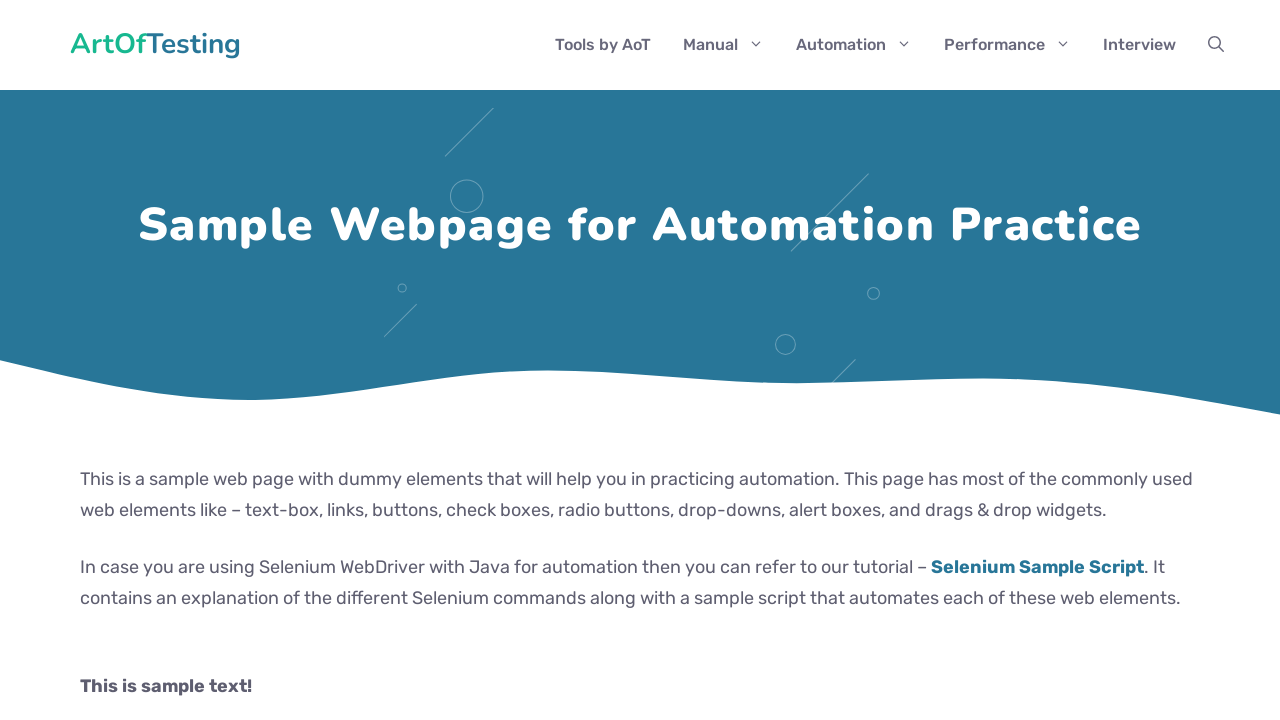

Clicked a checkbox at (86, 360) on xpath=//form/input[@type='checkbox'] >> nth=0
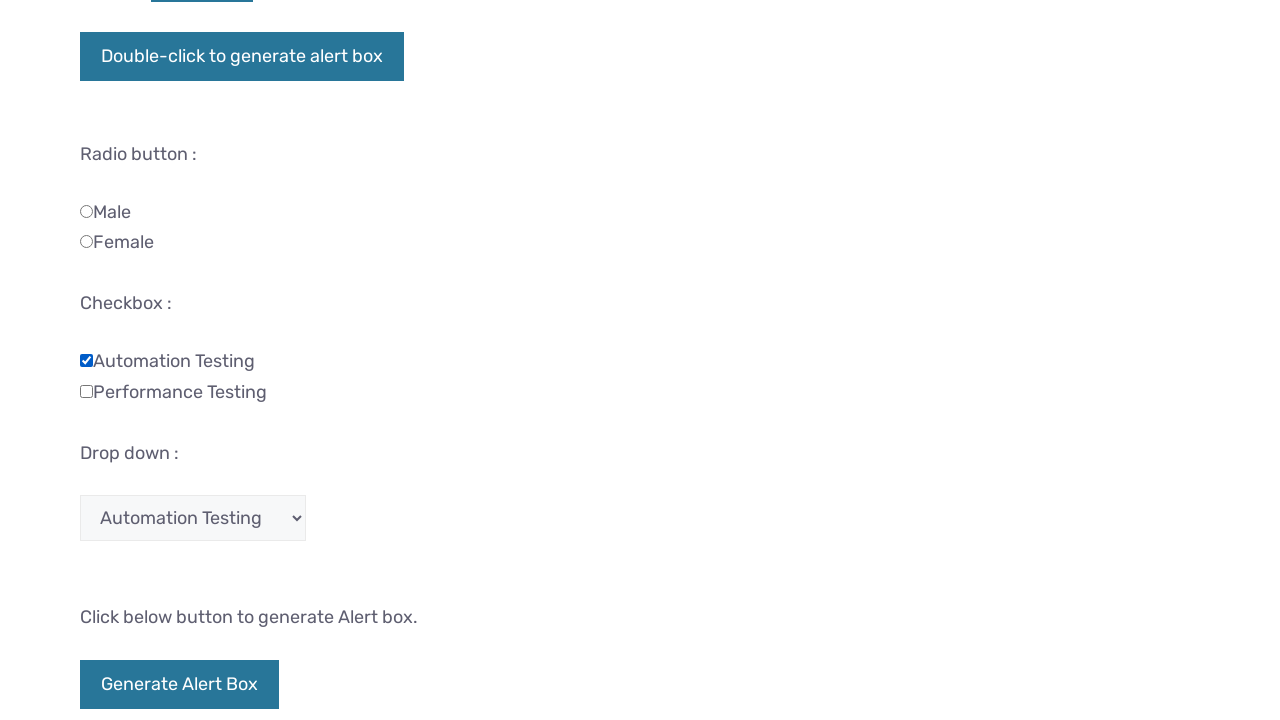

Waited 500ms before clicking next checkbox
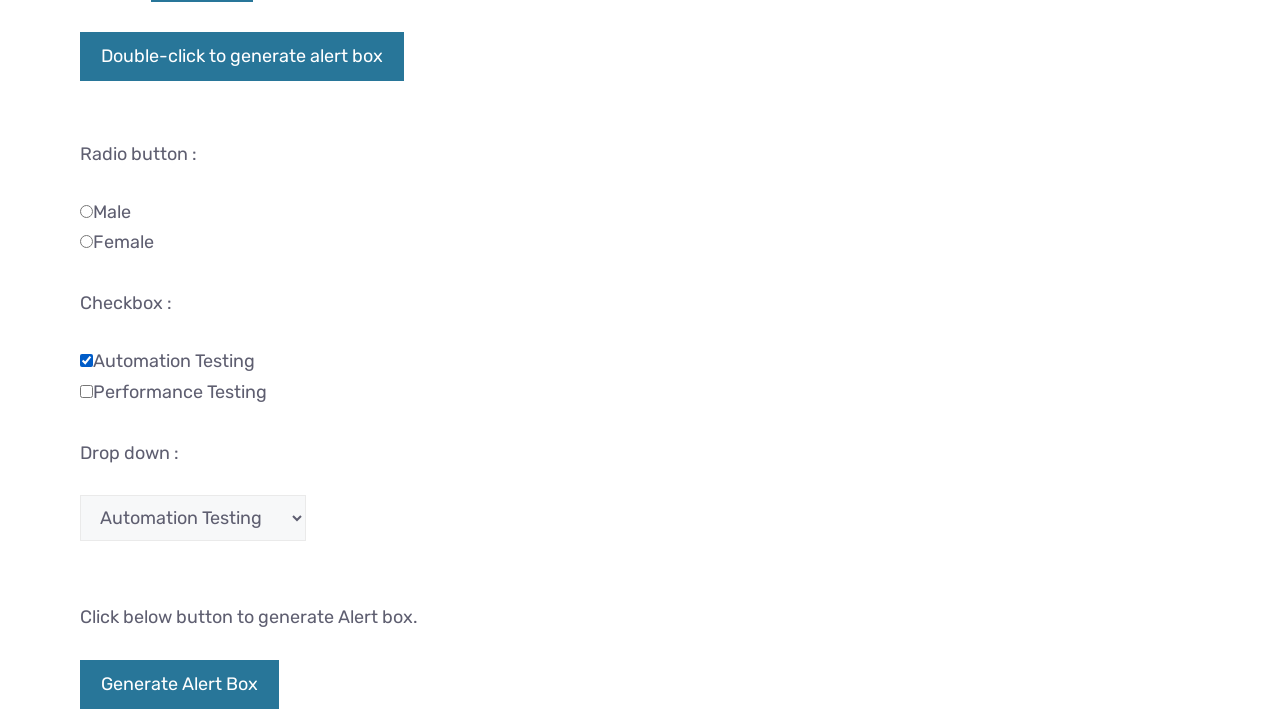

Clicked a checkbox at (86, 391) on xpath=//form/input[@type='checkbox'] >> nth=1
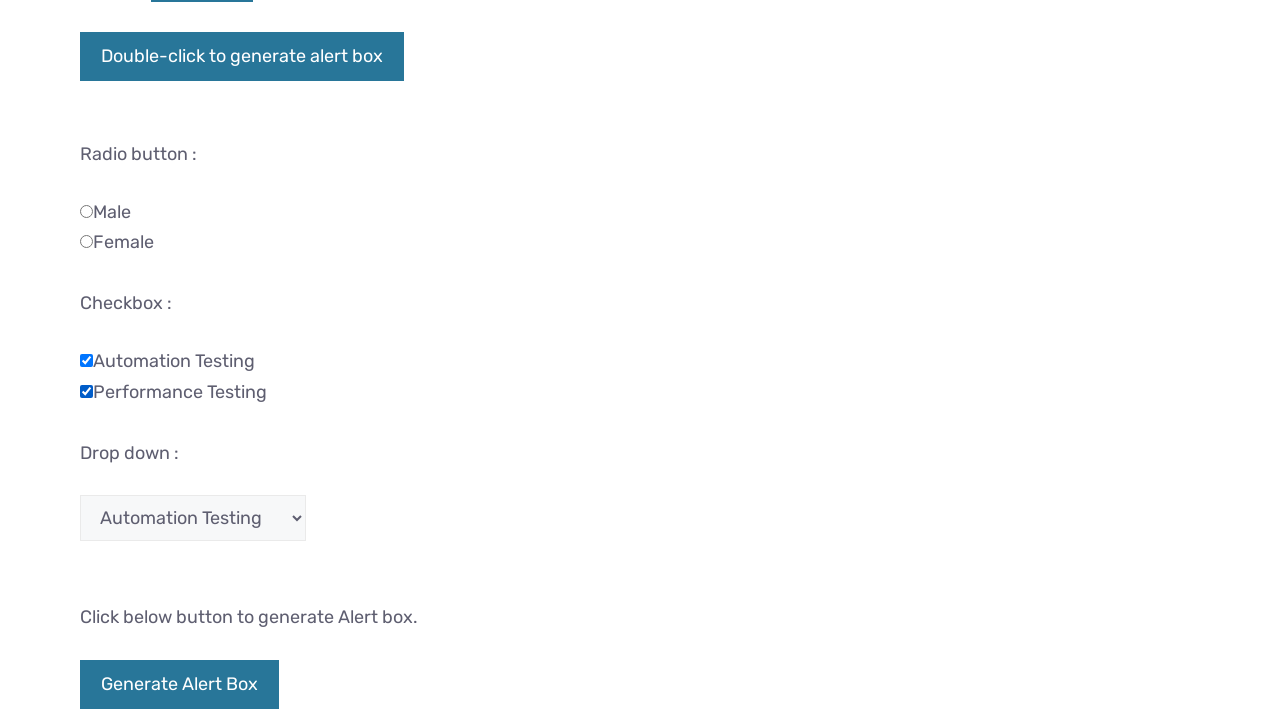

Waited 500ms before clicking next checkbox
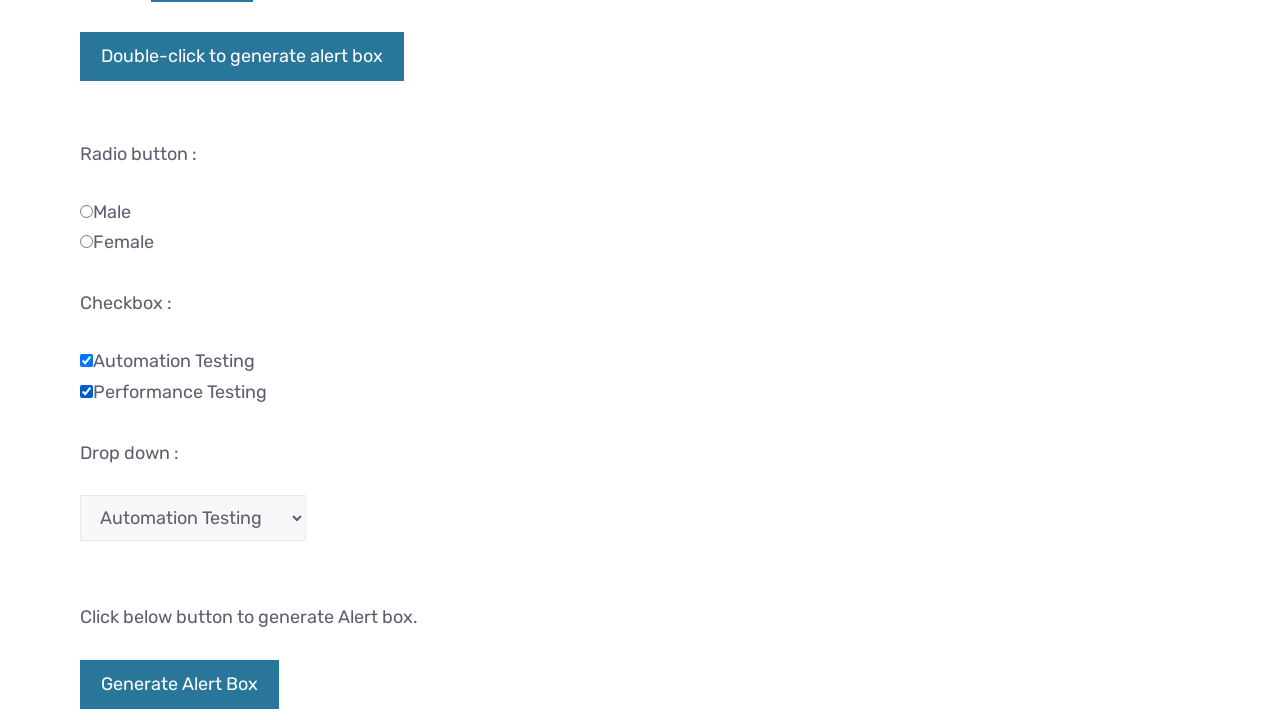

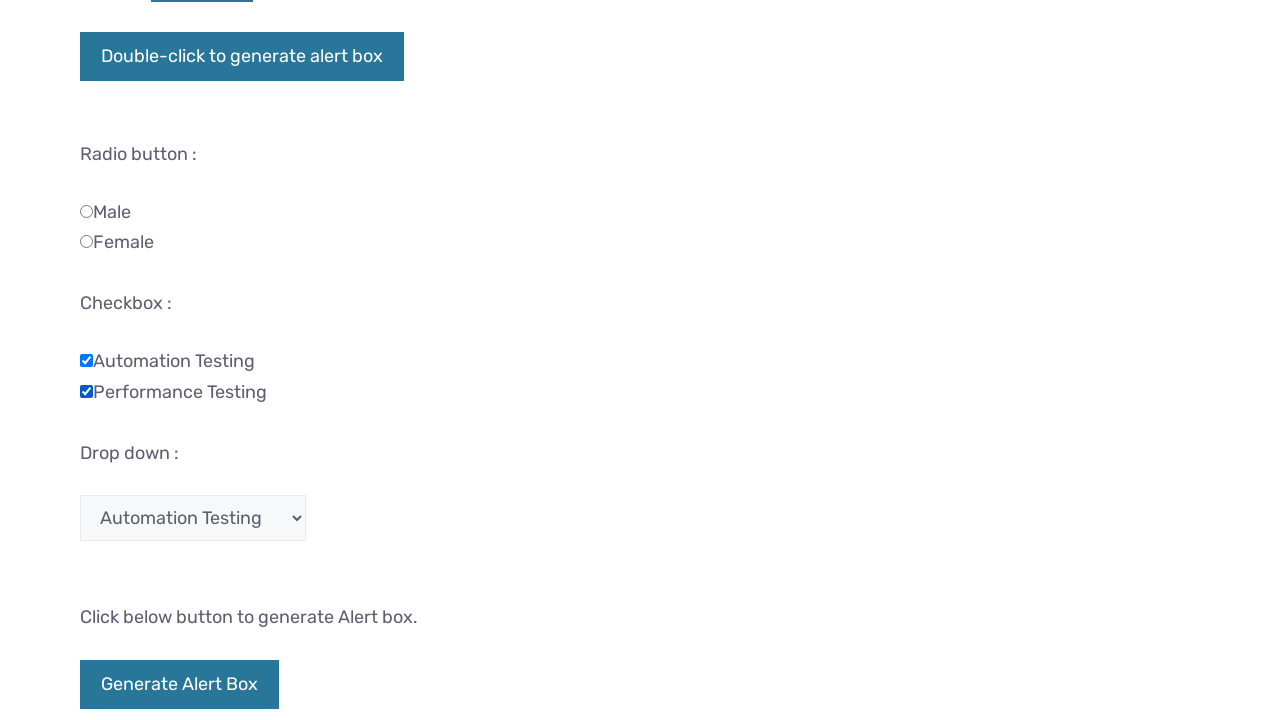